Tests iframe interaction by switching to an iframe context, clicking a link inside it, and switching back to the default context

Starting URL: https://www.w3schools.com/html/tryit.asp?filename=tryhtml_iframe_target

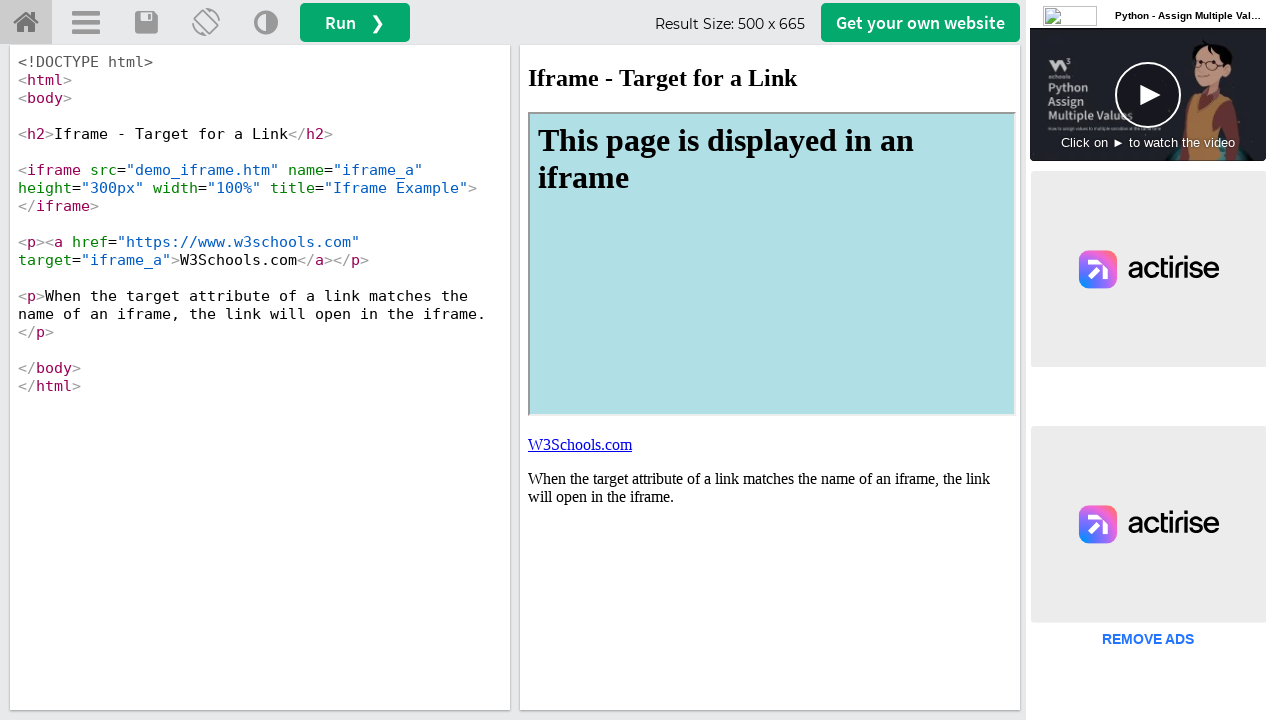

Located iframe element with ID 'iframeResult'
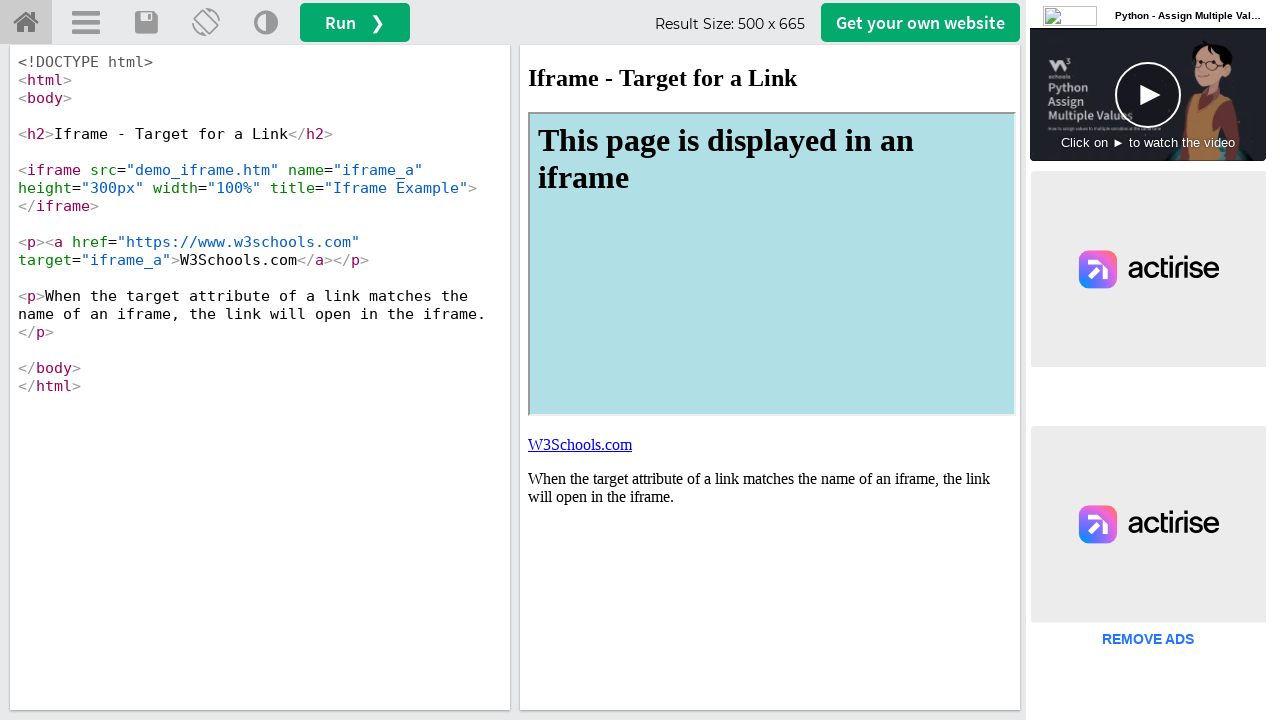

Clicked link inside iframe at (580, 444) on iframe#iframeResult >> internal:control=enter-frame >> xpath=/html/body/p[1]/a
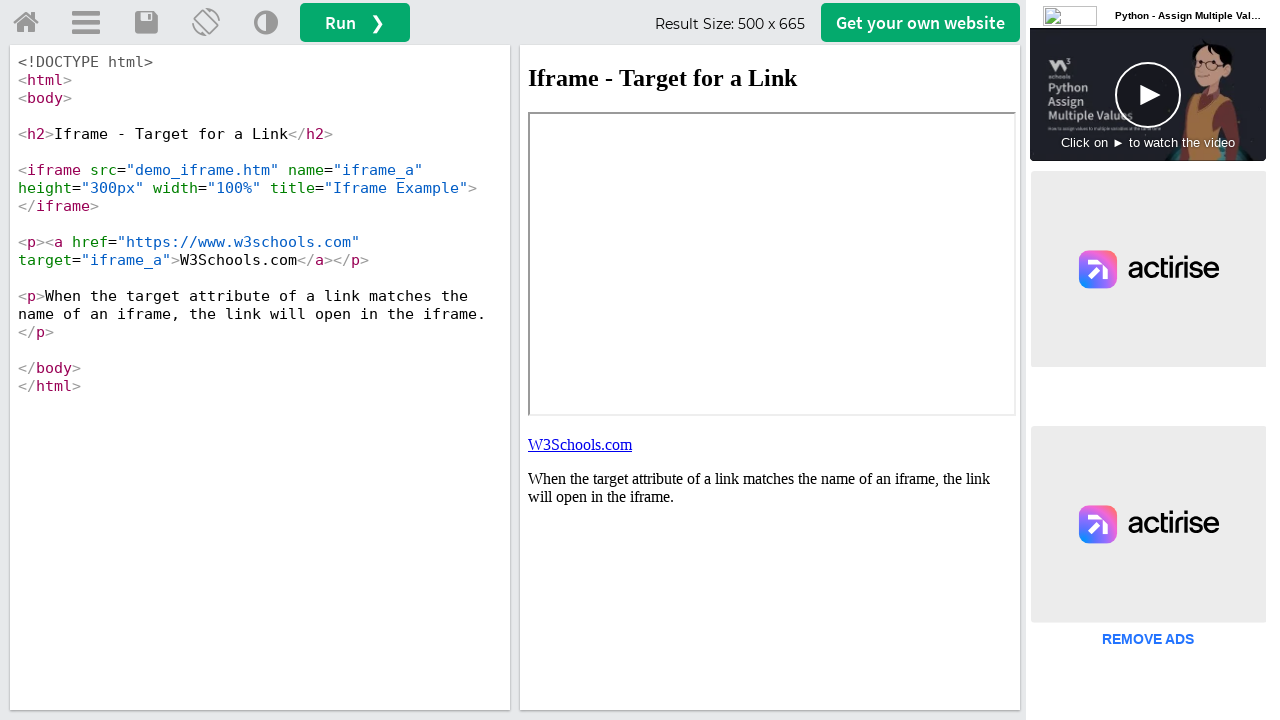

Waited 2000ms for action to complete
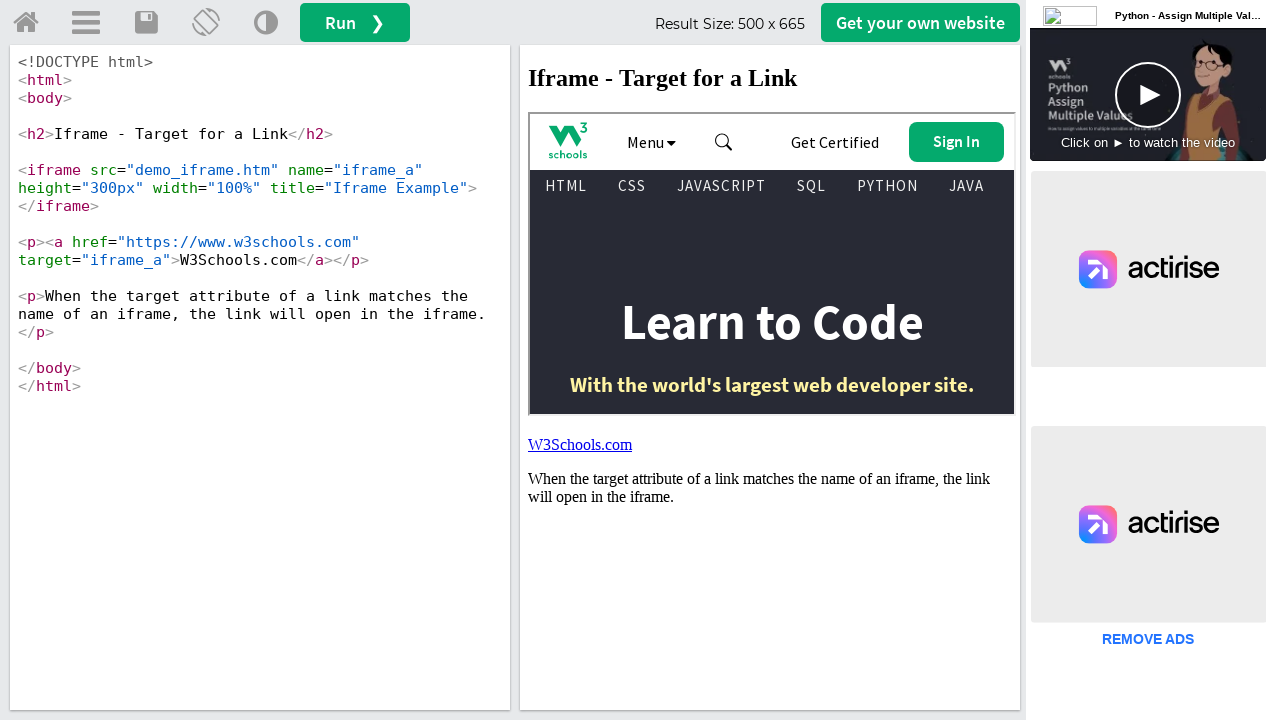

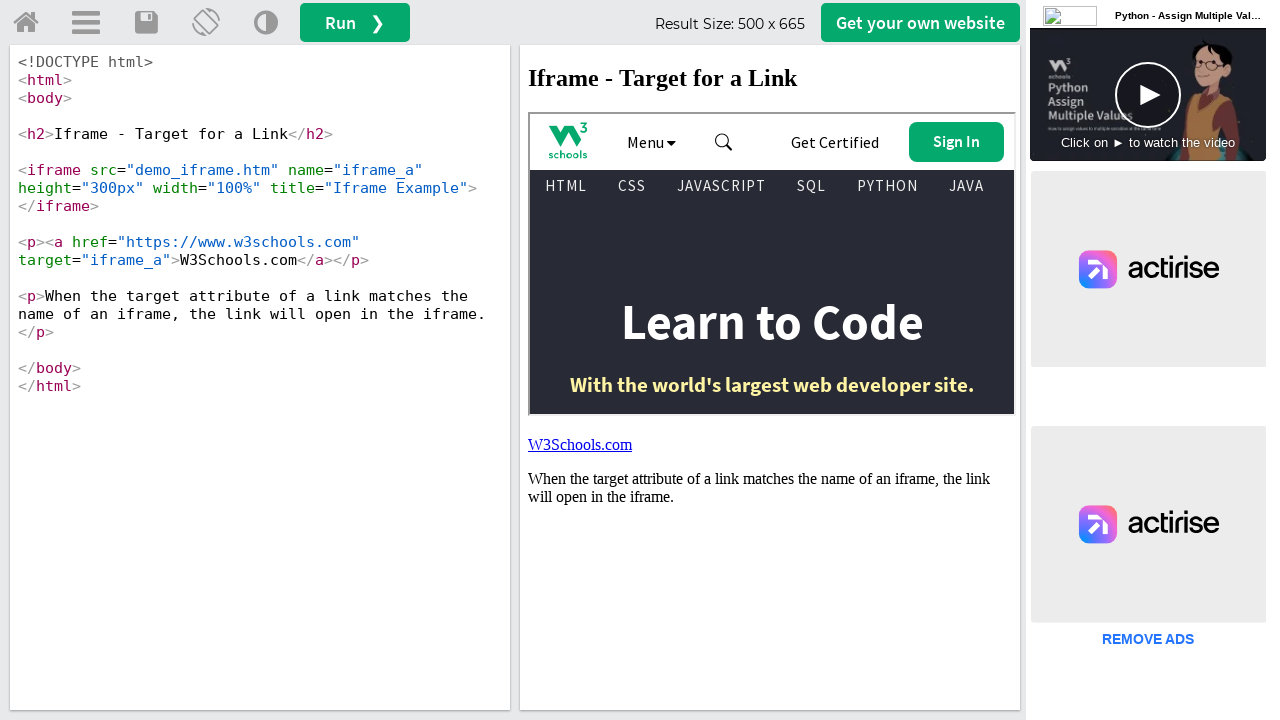